Tests registration form validation with a username that has a trailing space, verifying the prefix/postfix spaces error message appears.

Starting URL: https://anatoly-karpovich.github.io/demo-login-form/

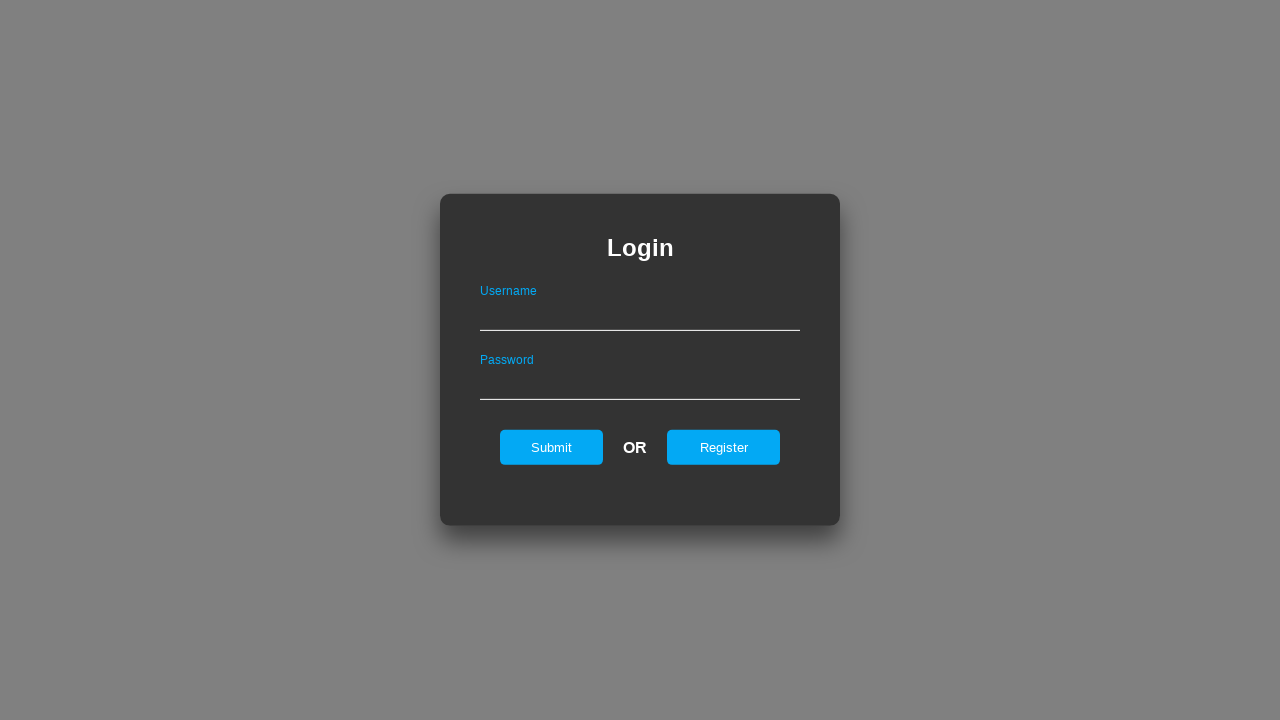

Waited for login form to be visible
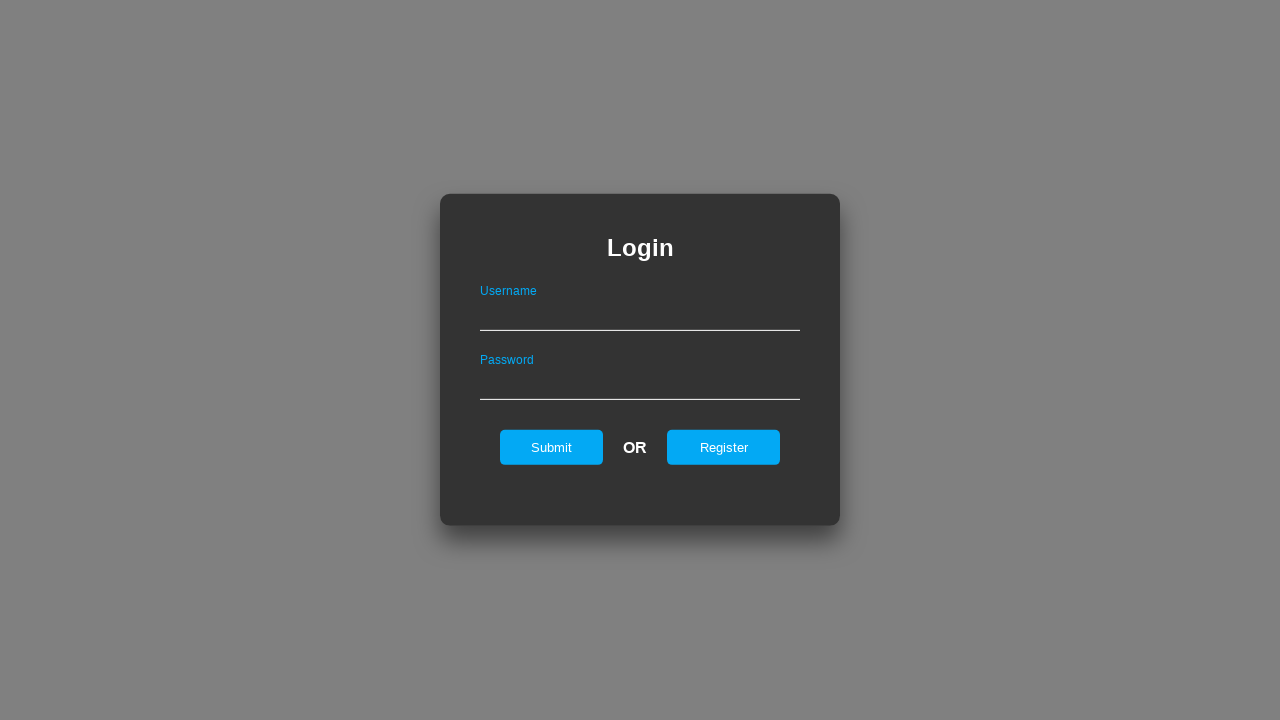

Clicked register button to switch to registration form at (724, 447) on #registerOnLogin
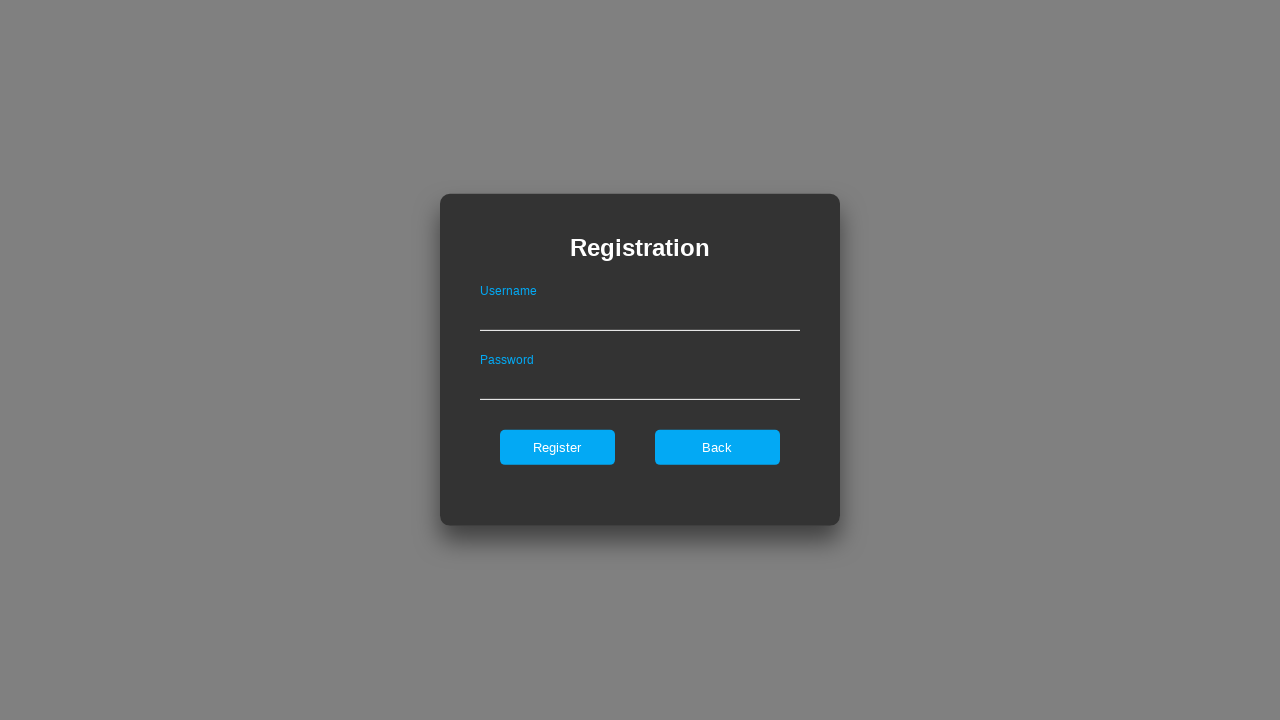

Waited for register form to be visible
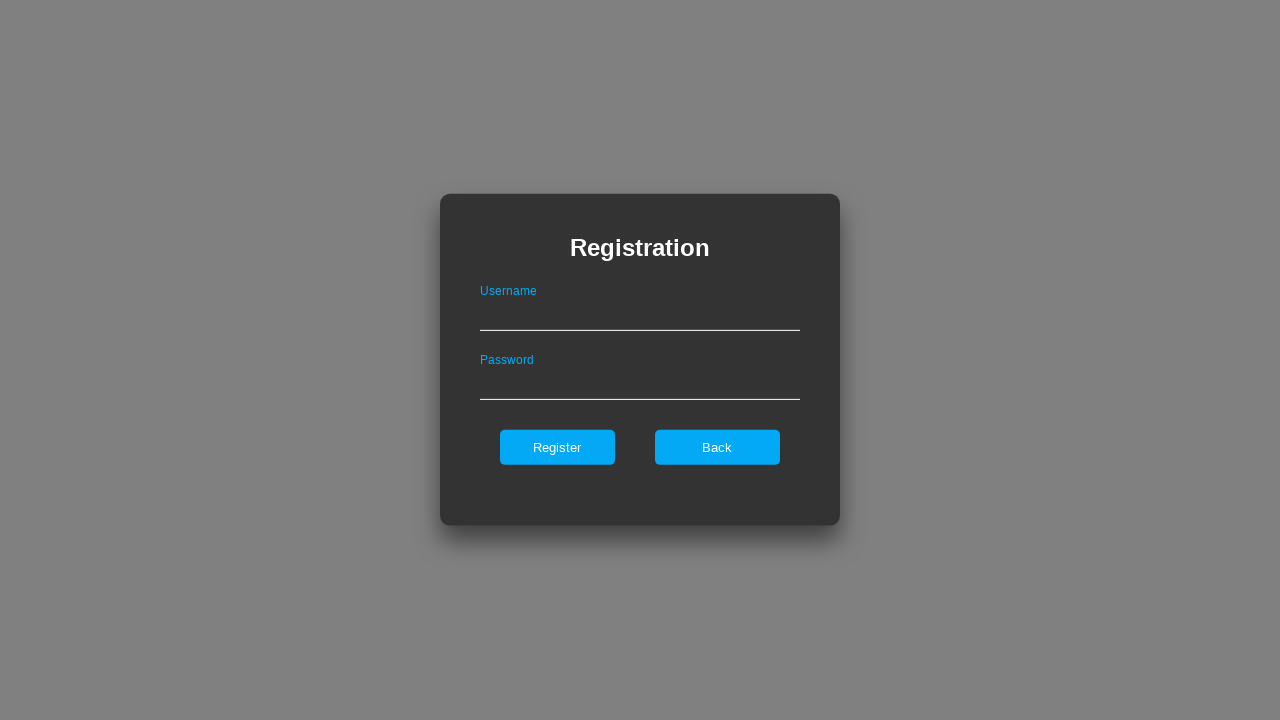

Filled username field with 'test@gmail.com ' (trailing space) on #userNameOnRegister
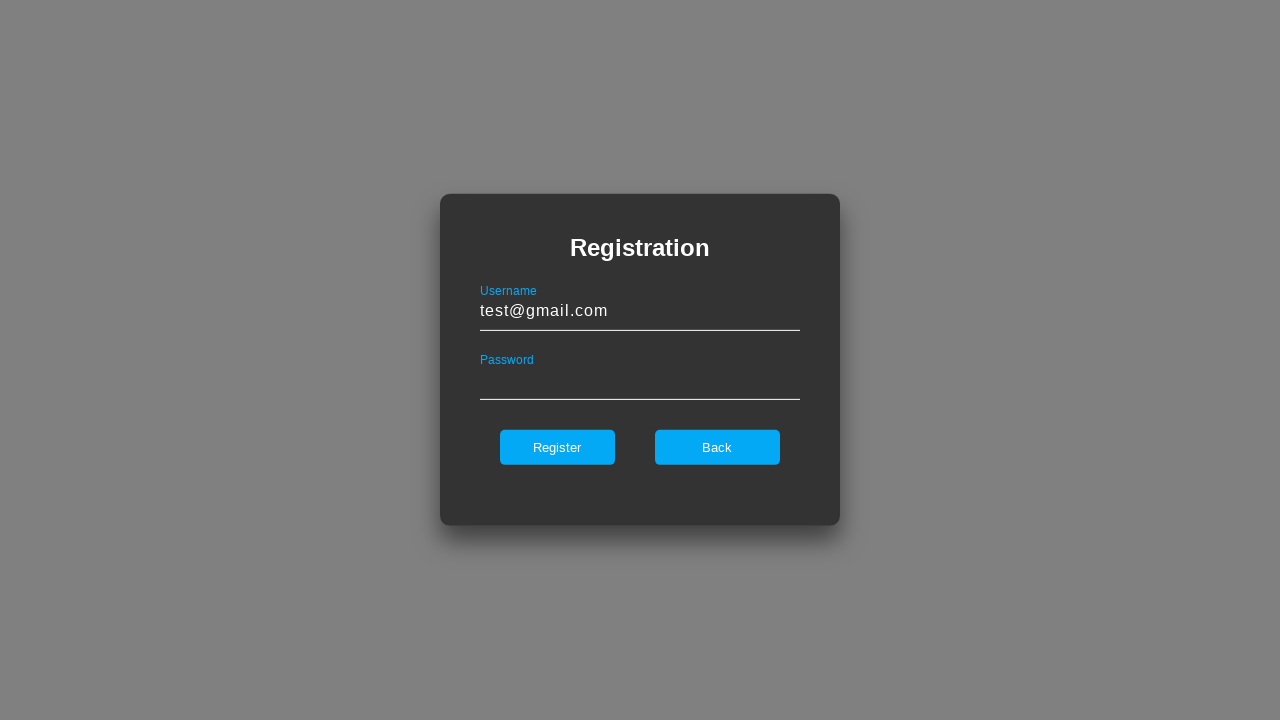

Filled password field with 'SecretPw123!@#' on #passwordOnRegister
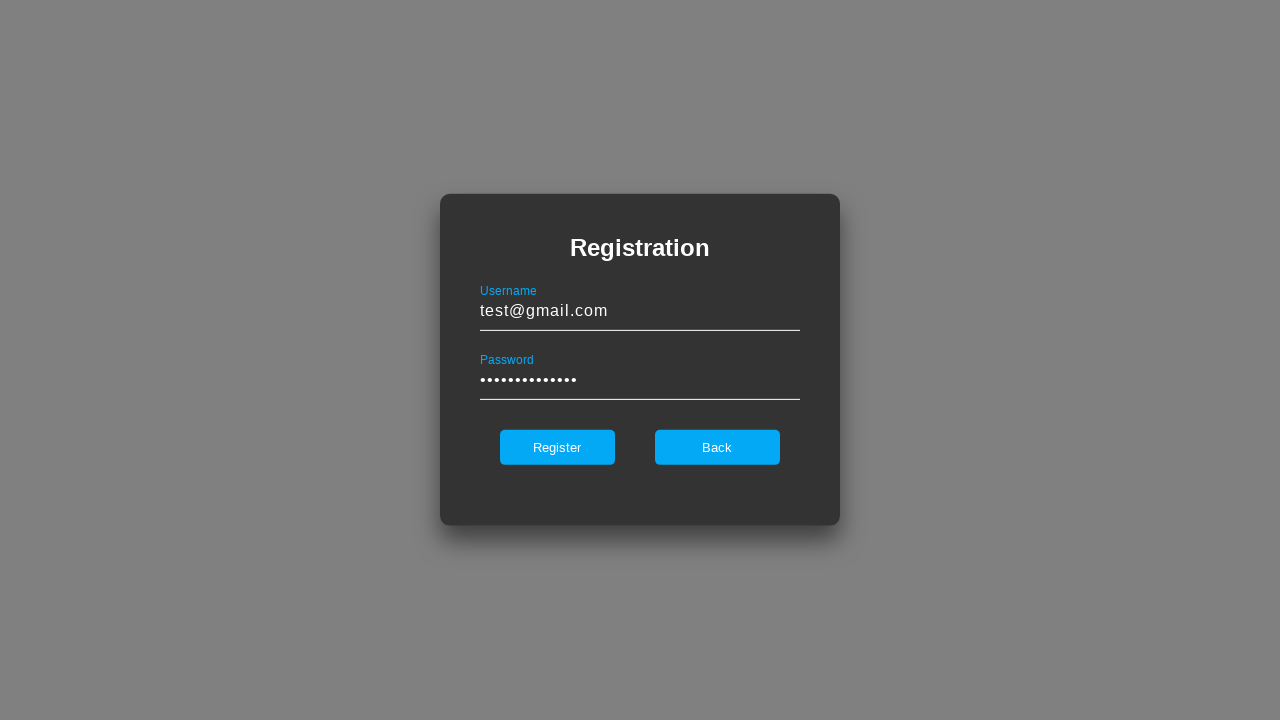

Clicked register button to submit registration form at (557, 447) on #register
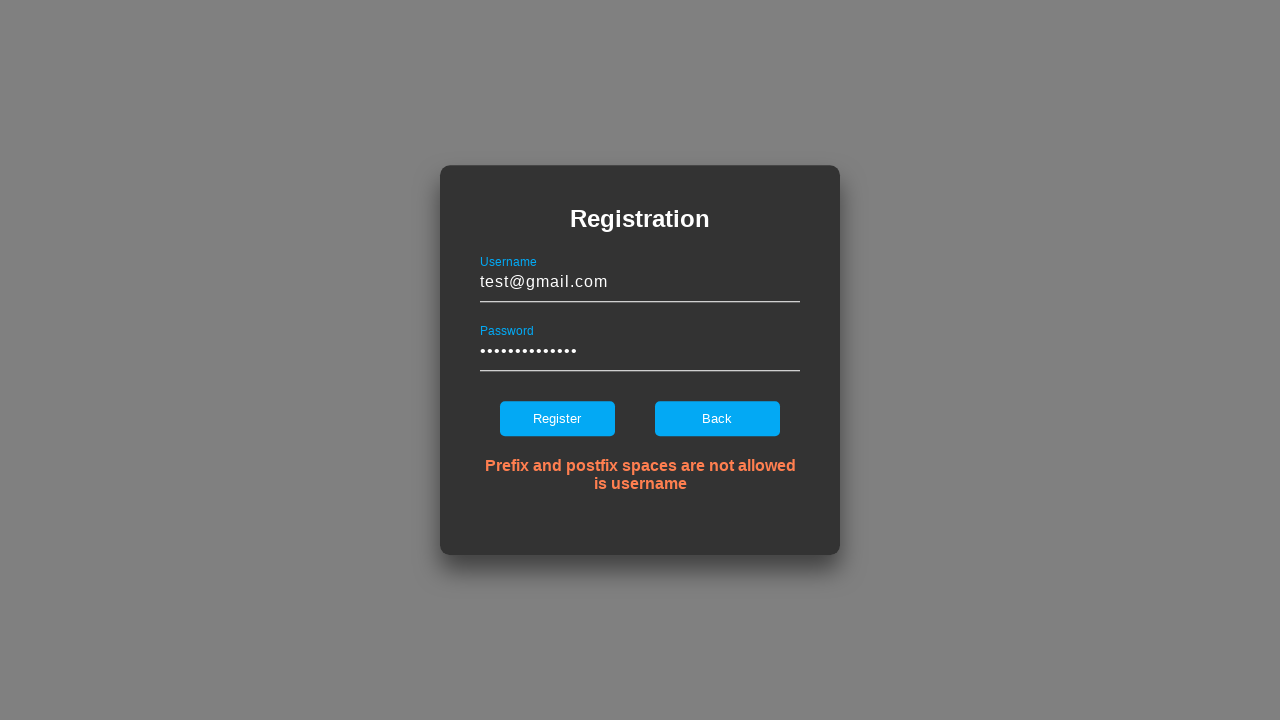

Waited for error message to appear
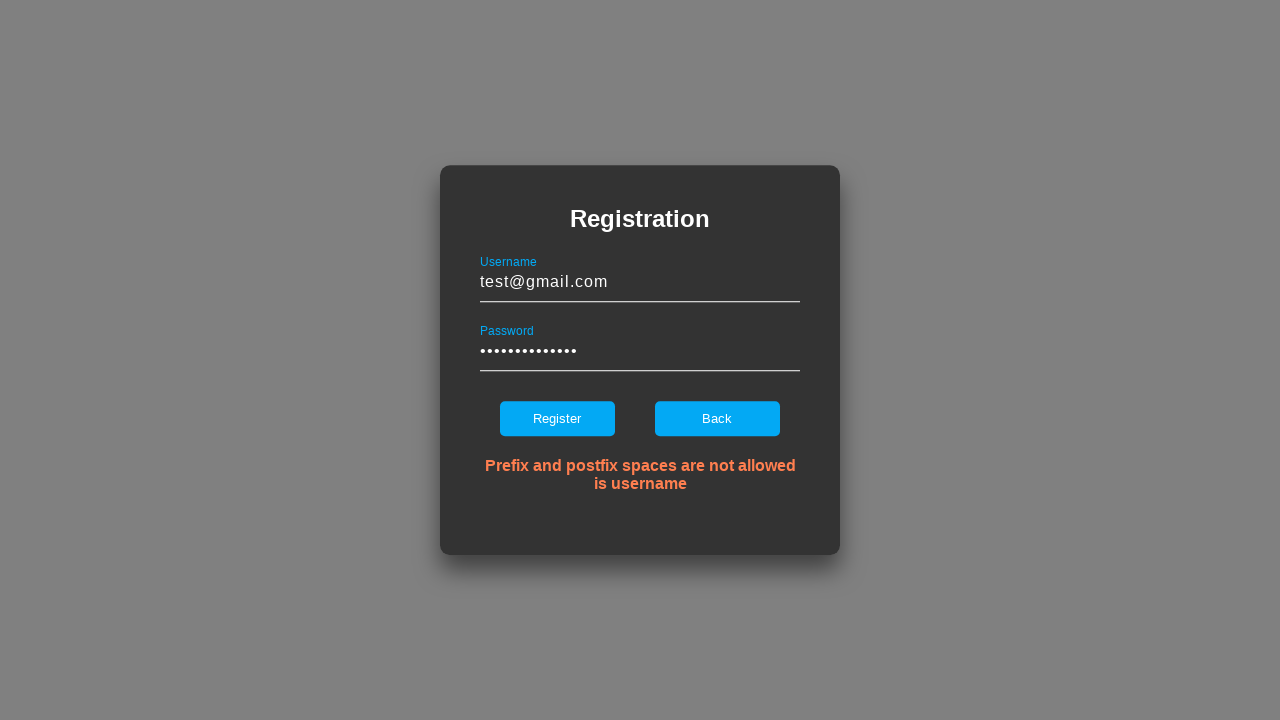

Verified error message 'Prefix and postfix spaces are not allowed is username' appears
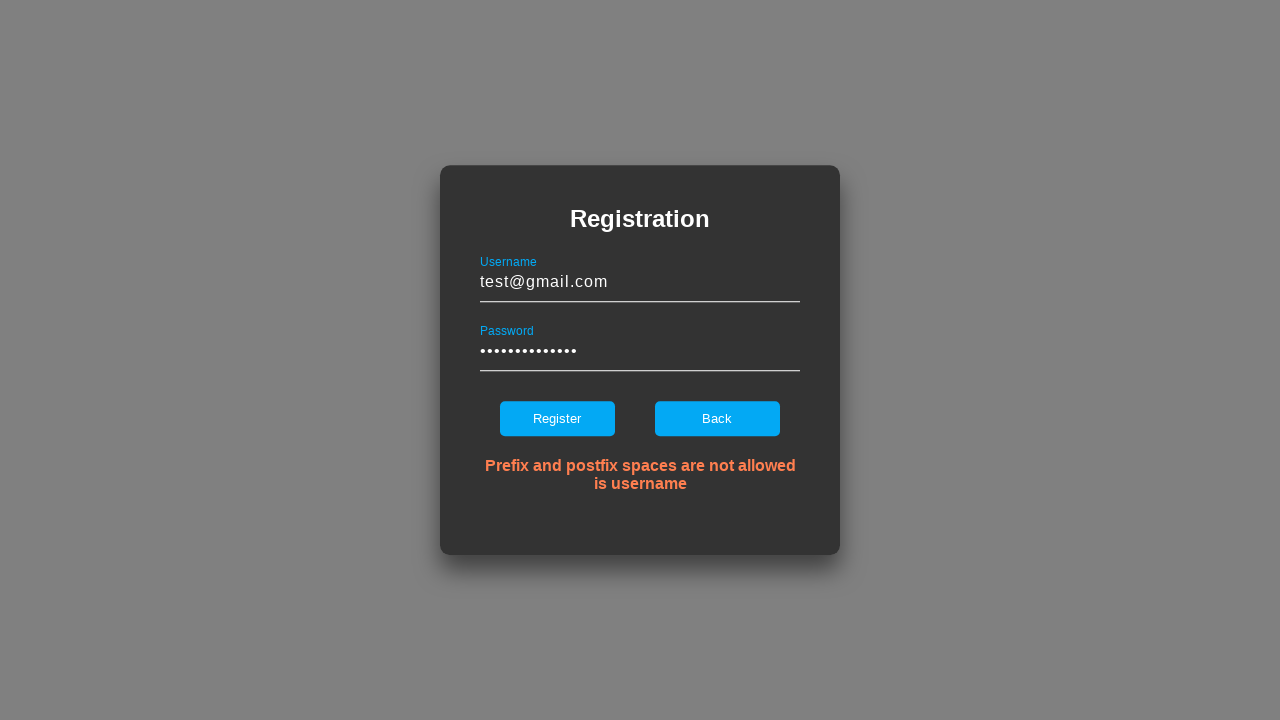

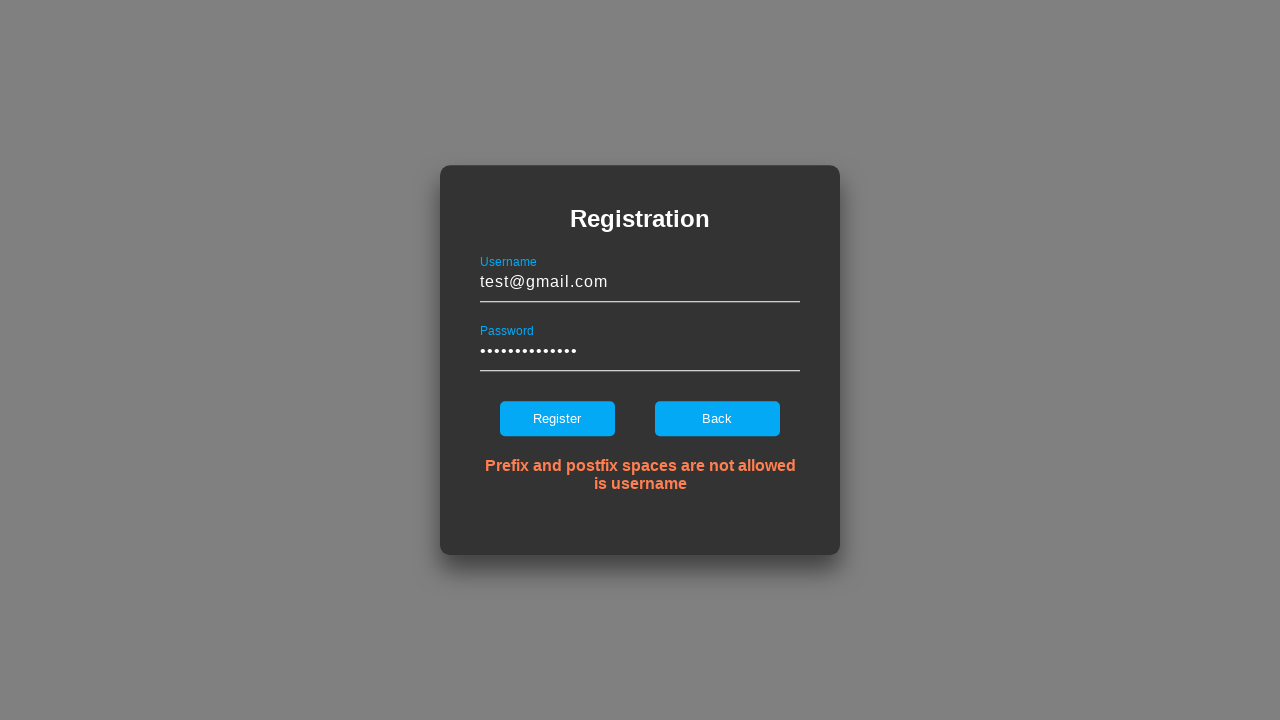